Accepts/dismisses a JavaScript alert dialog by clicking OK

Starting URL: https://the-internet.herokuapp.com/javascript_alerts

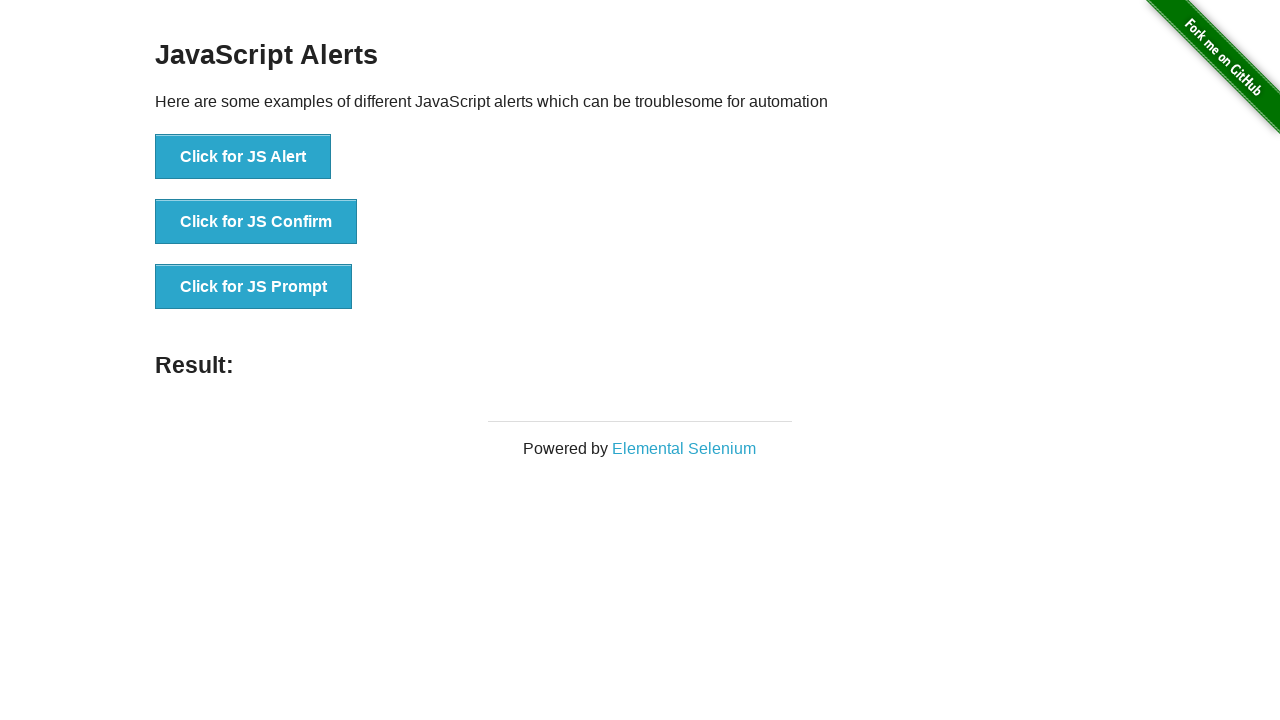

Set up dialog handler to accept alerts
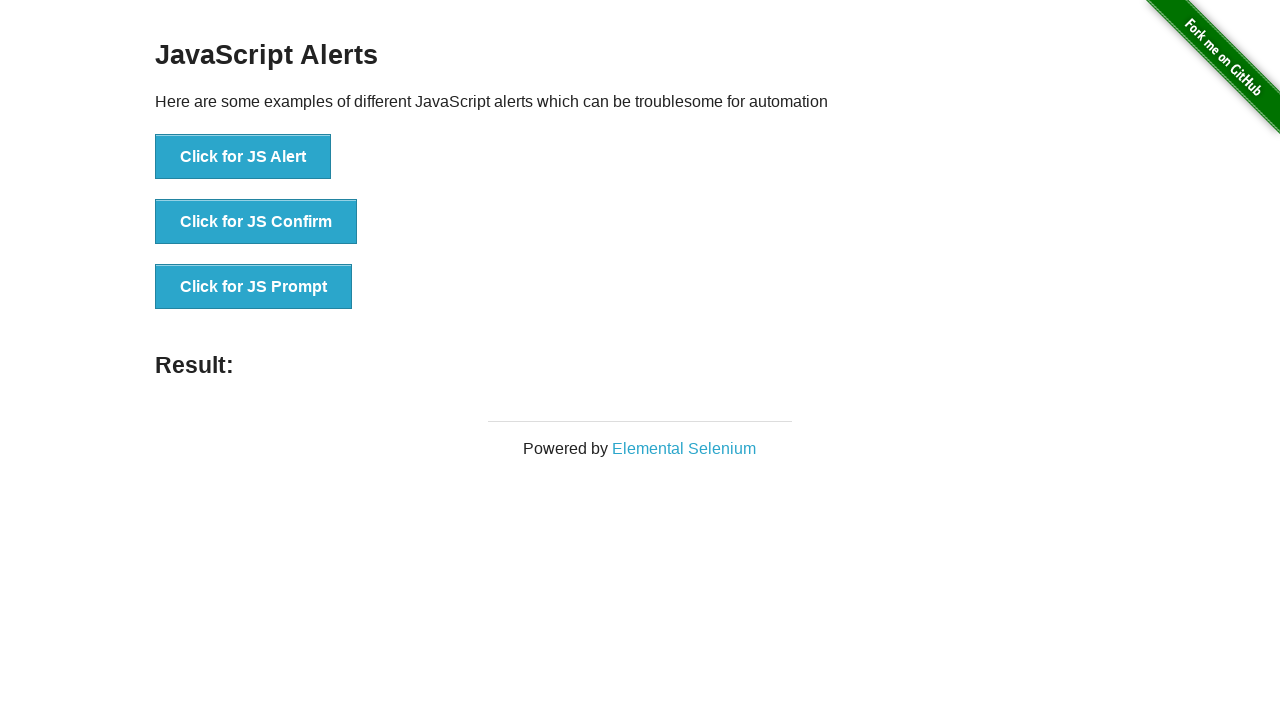

Navigated to JavaScript alerts page
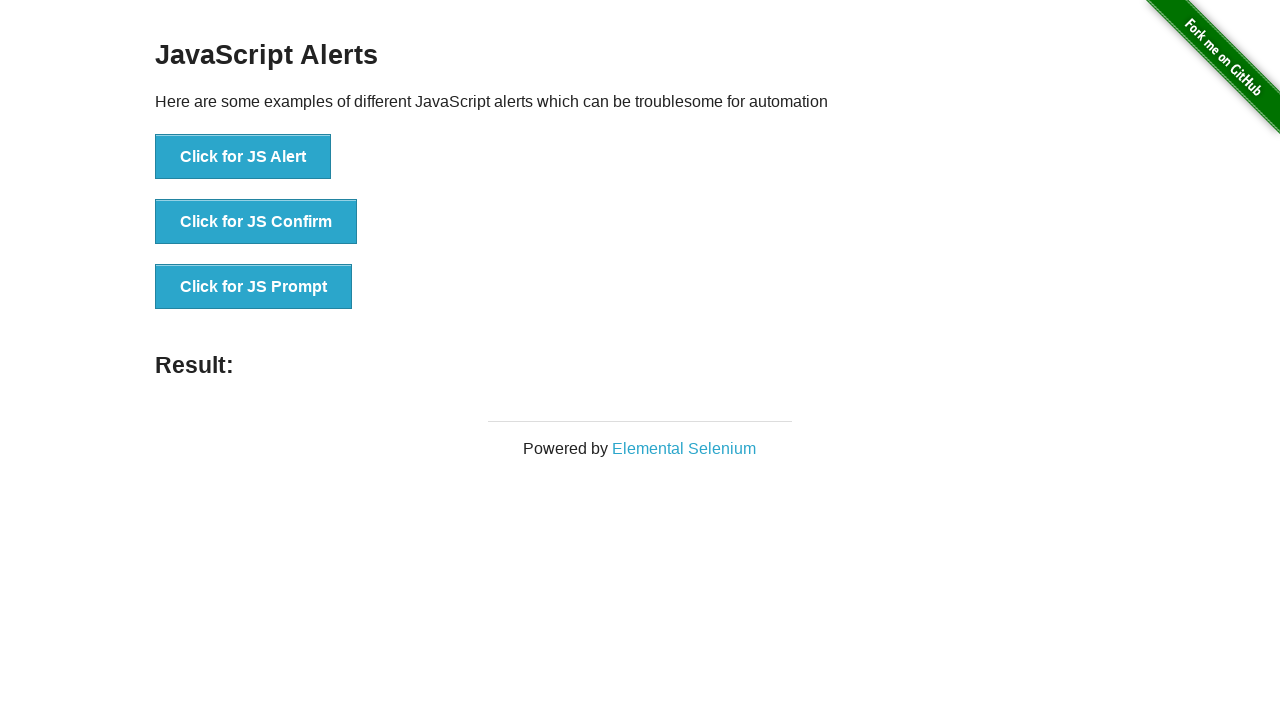

Clicked button to trigger JavaScript alert at (243, 157) on button:has-text('Click for JS Alert')
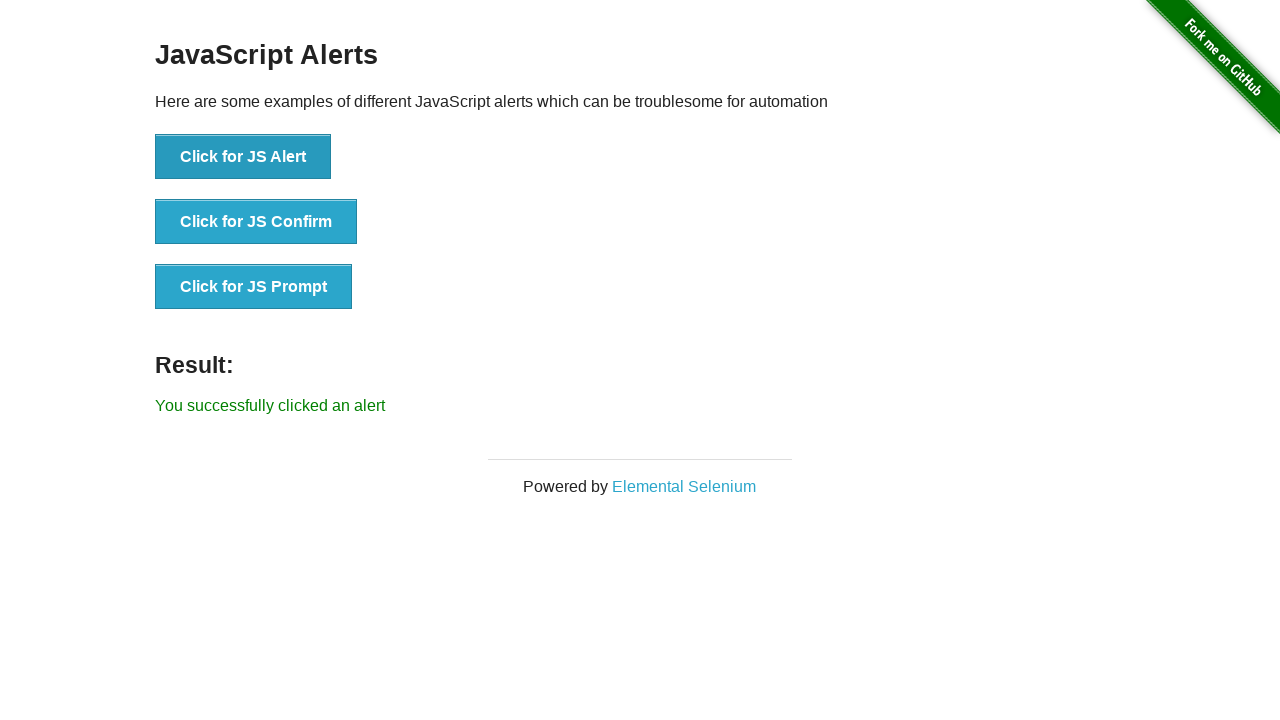

Alert dialog accepted by clicking OK
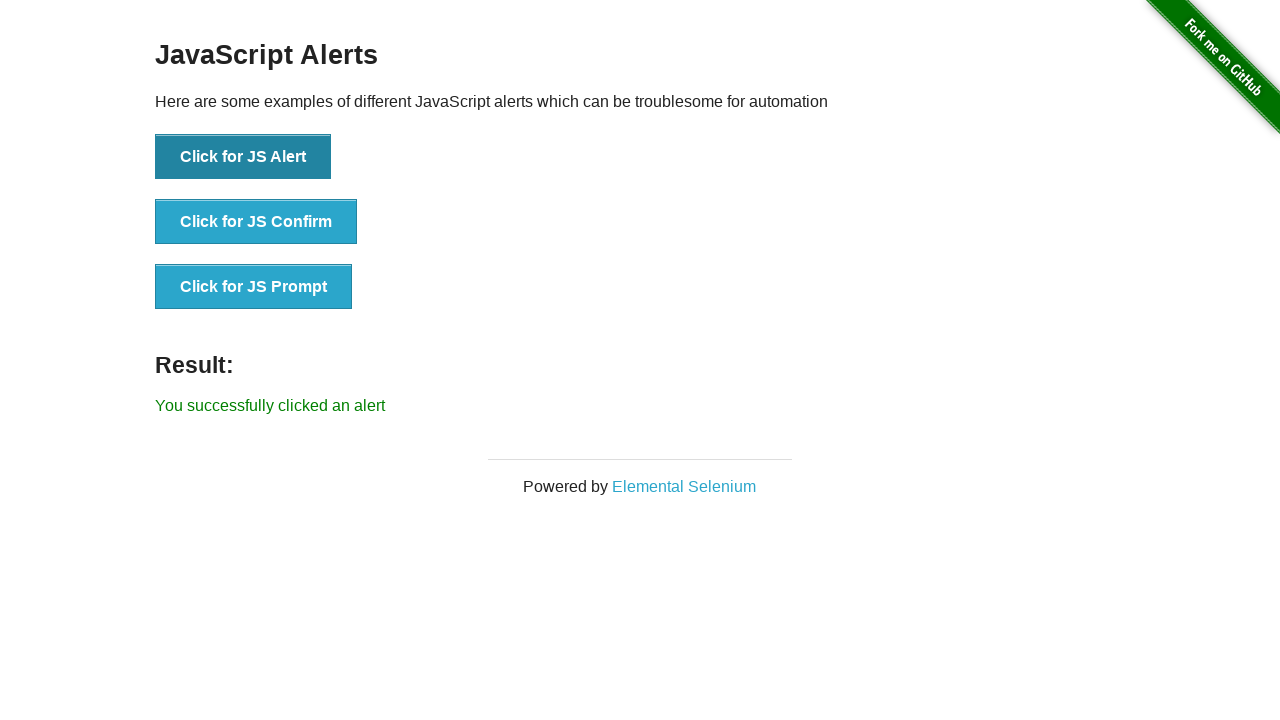

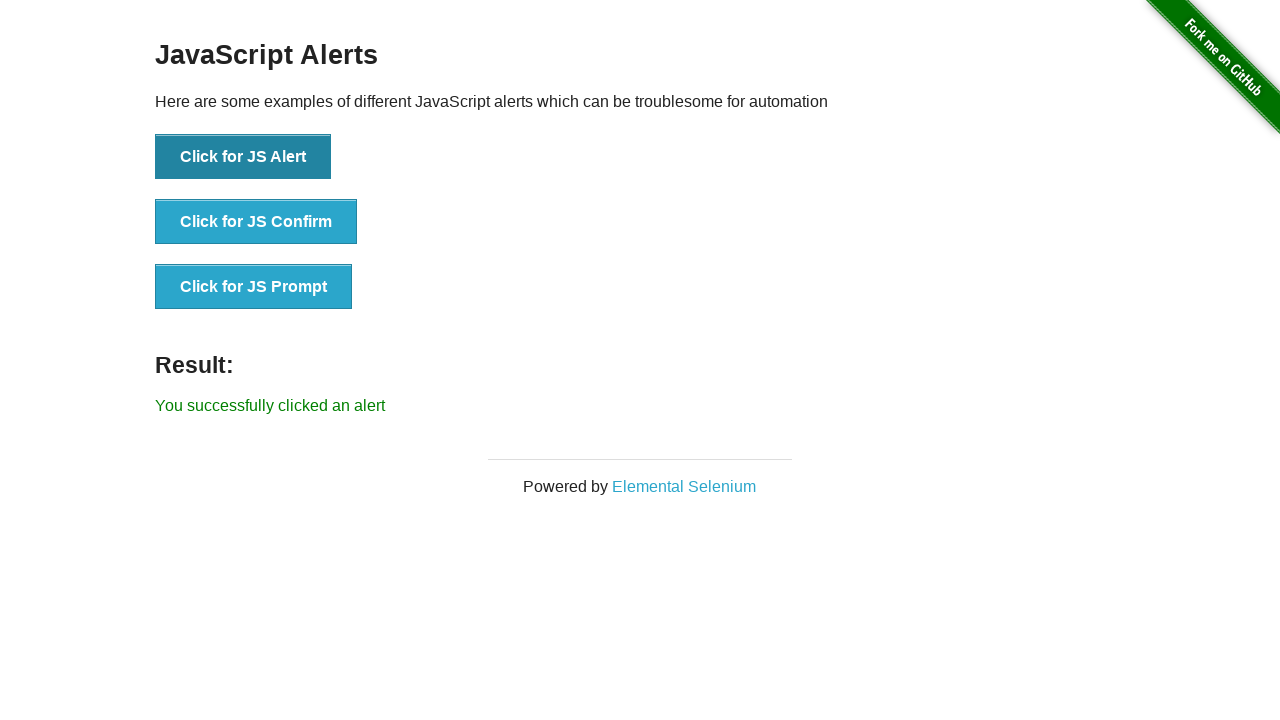